Tests a math puzzle page where two numbers are displayed, their sum must be selected from a dropdown, and a button is clicked to submit the answer

Starting URL: http://suninjuly.github.io/selects1.html

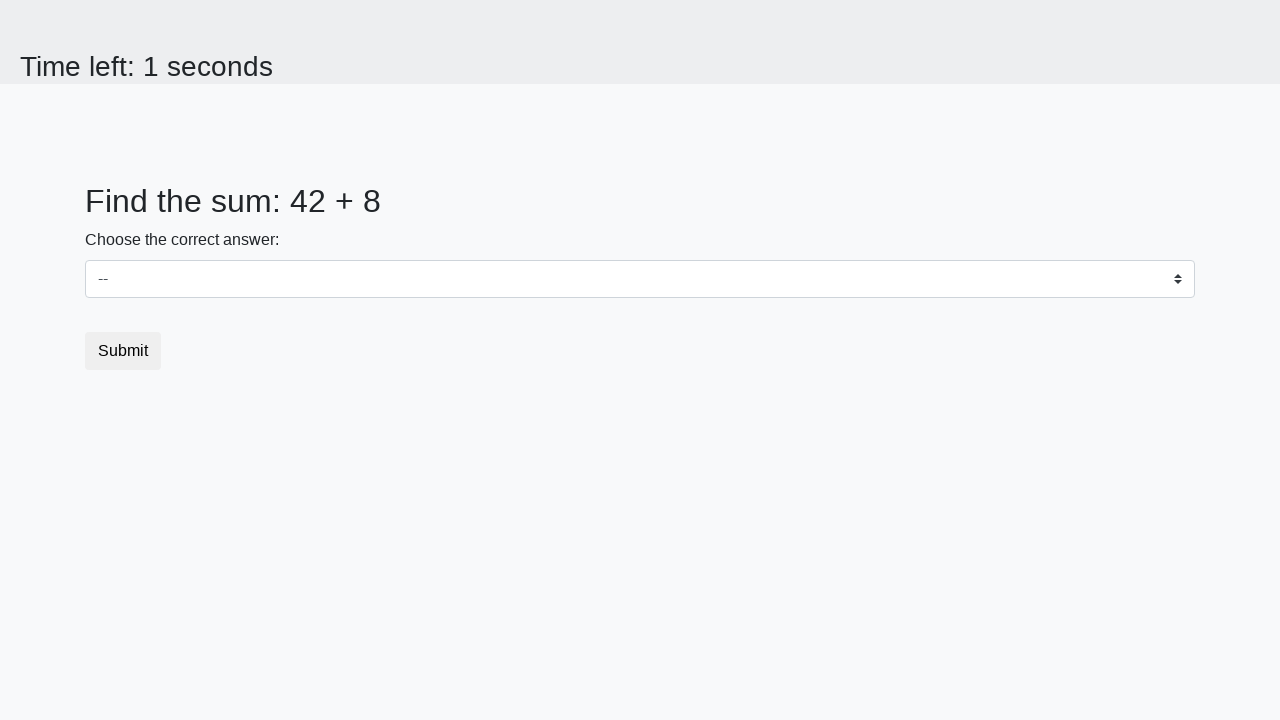

Retrieved first number from page
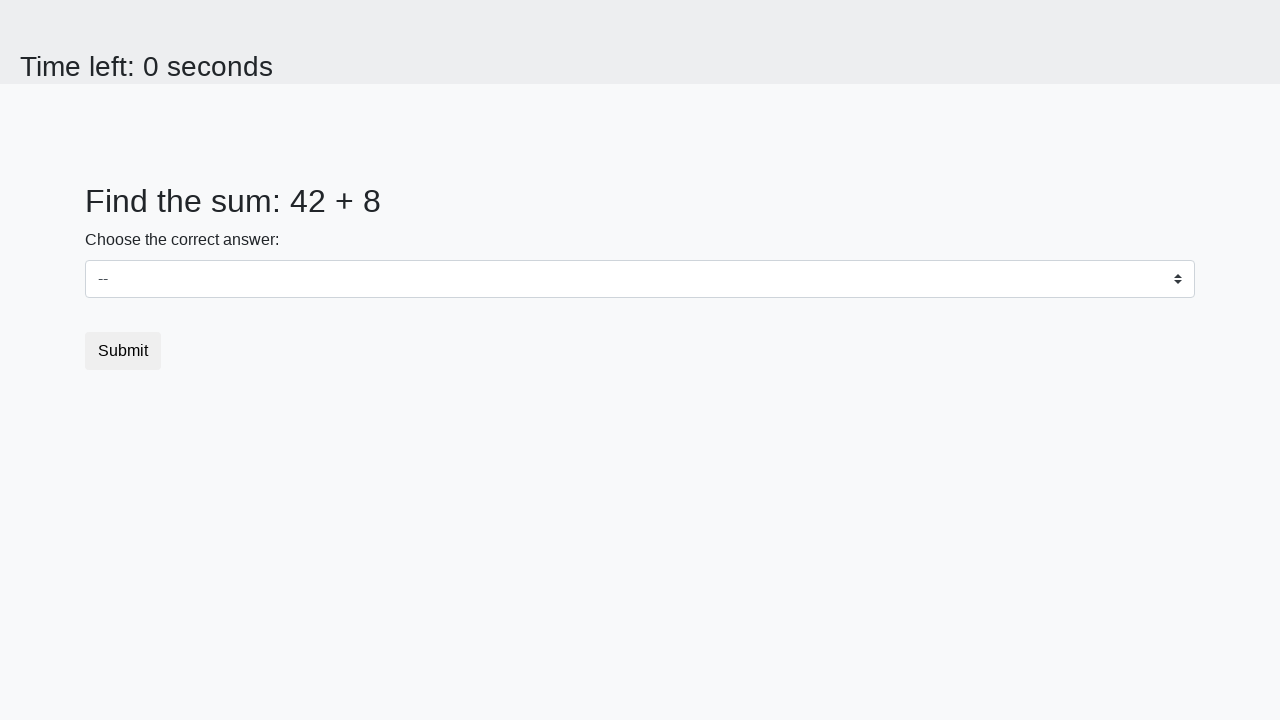

Retrieved second number from page
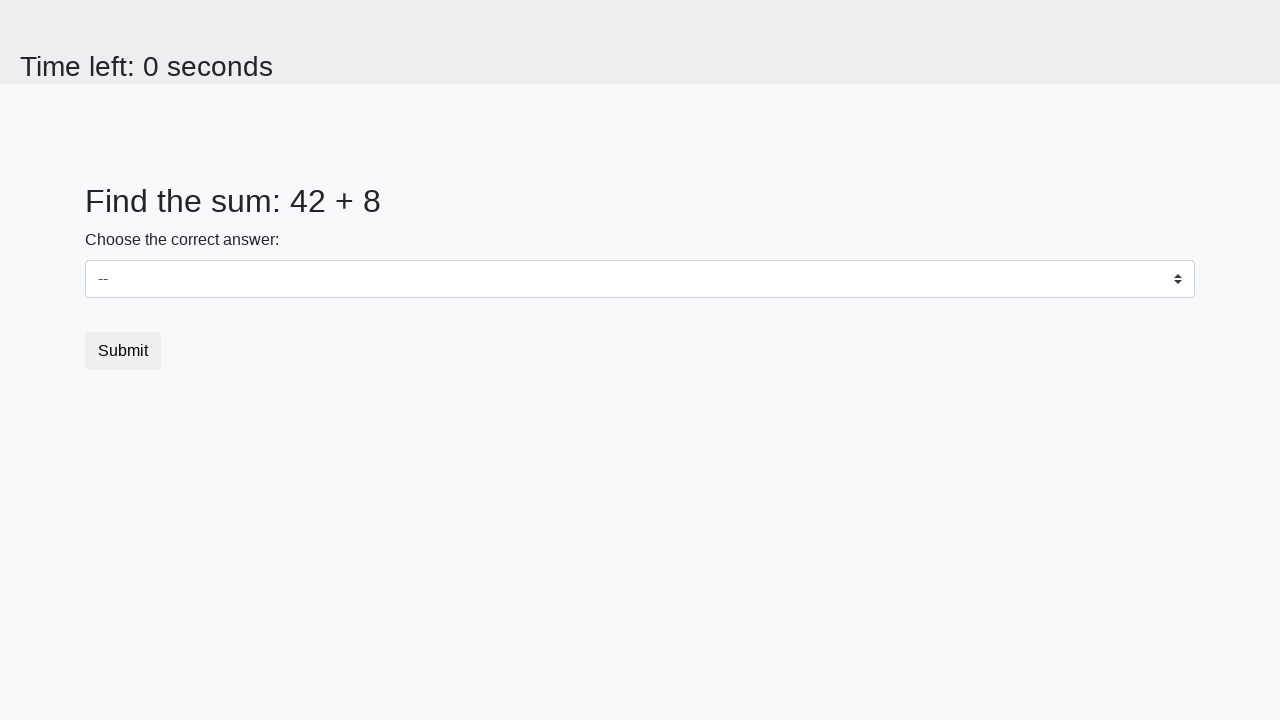

Calculated sum of 42 + 8 = 50
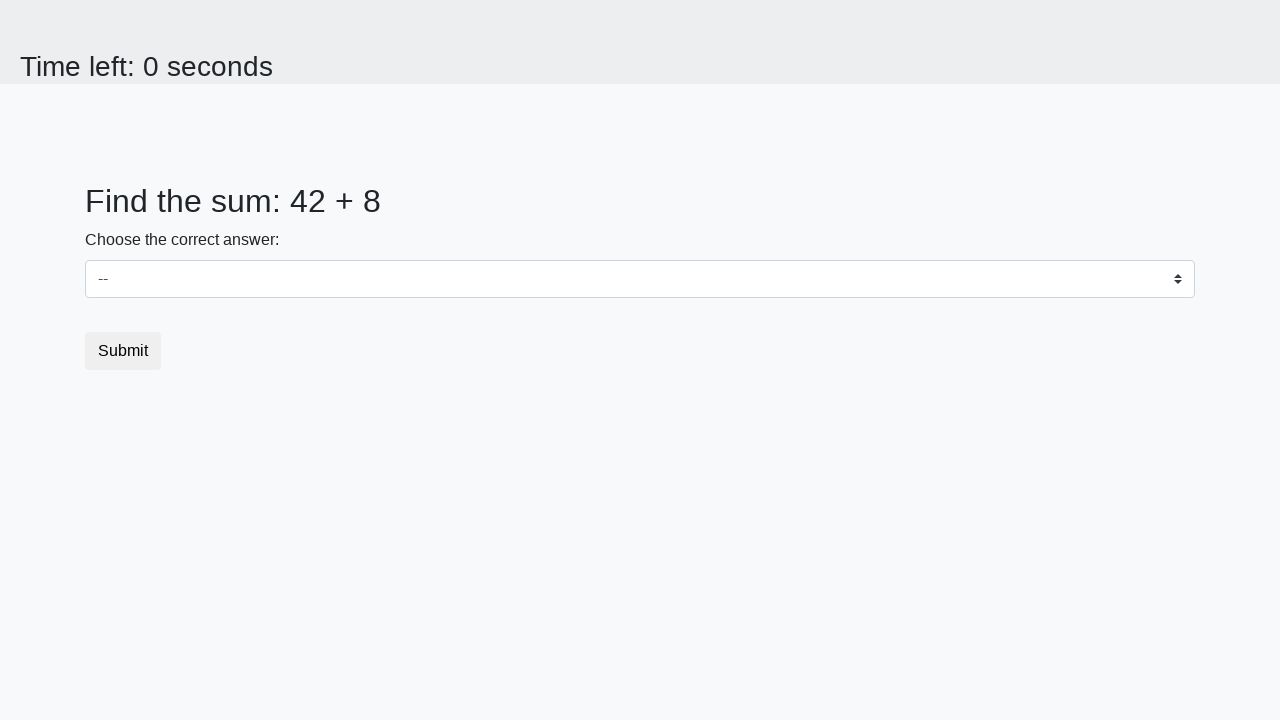

Selected 50 from dropdown menu on #dropdown
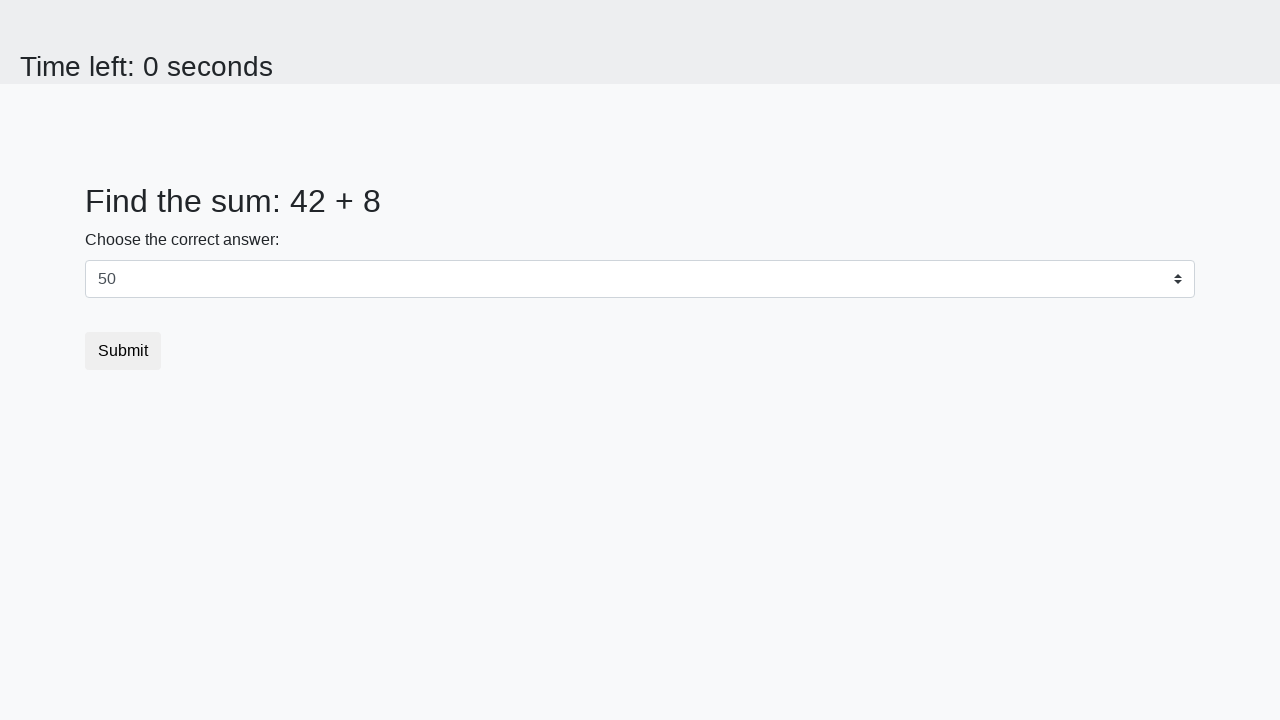

Clicked submit button to submit the answer at (123, 351) on button[type='submit']
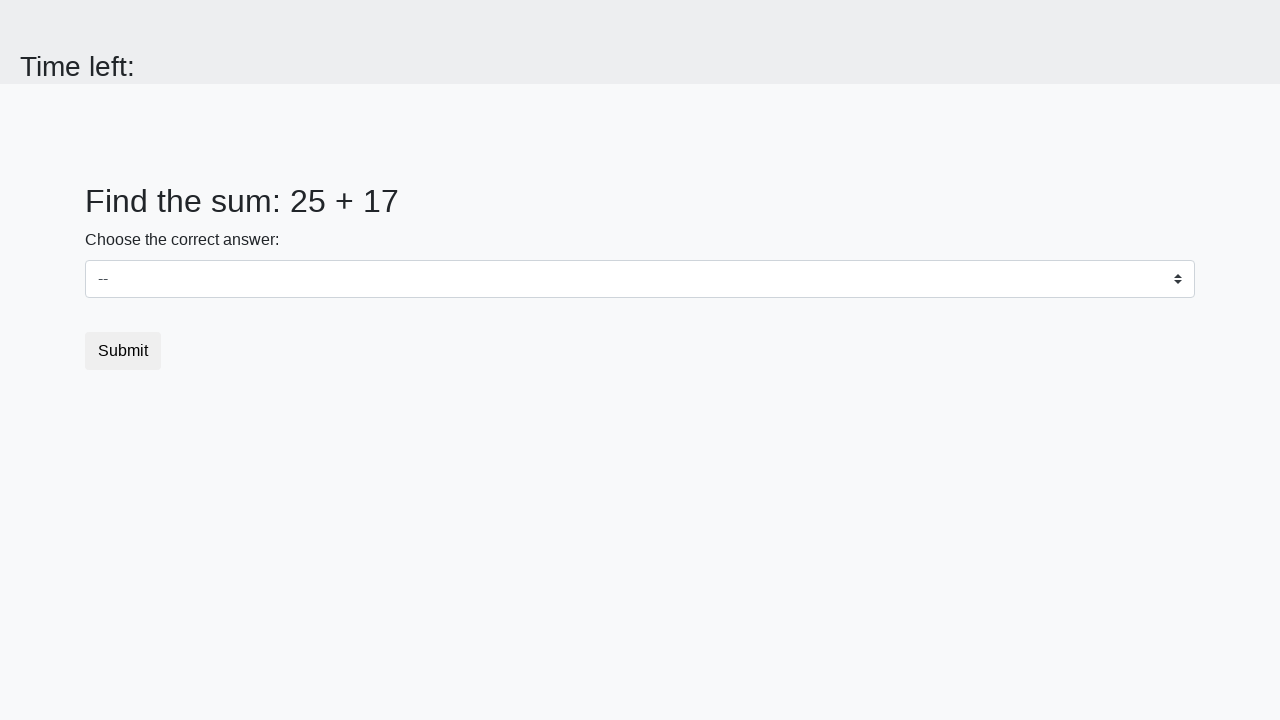

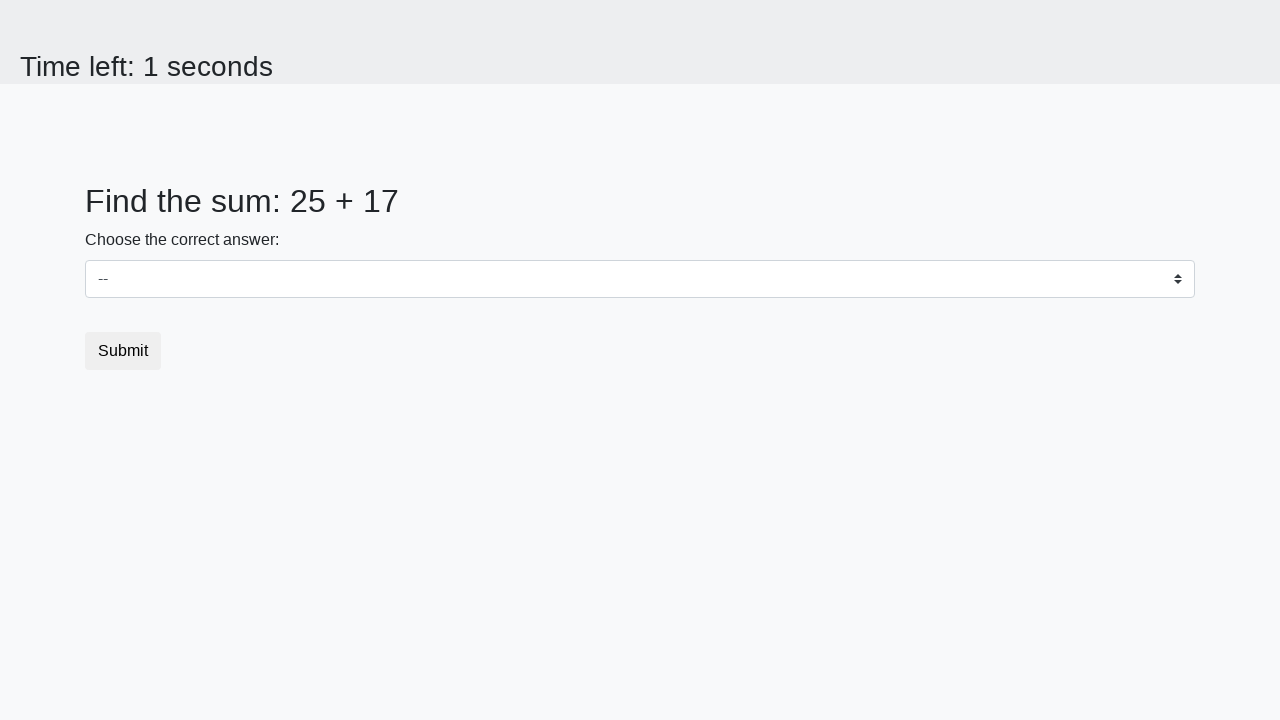